Tests flight search functionality by navigating to BlazeDemo and clicking the Find Flights button

Starting URL: http://blazedemo.com/

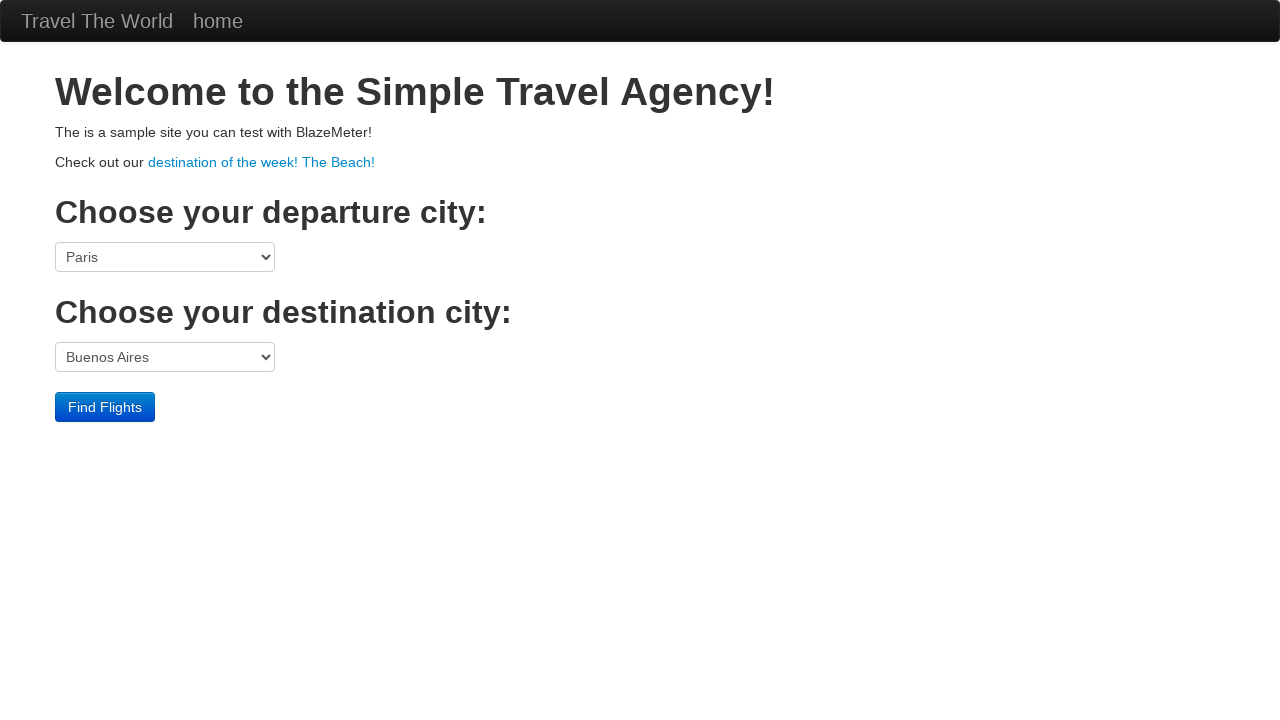

Waited for Find Flights button to load
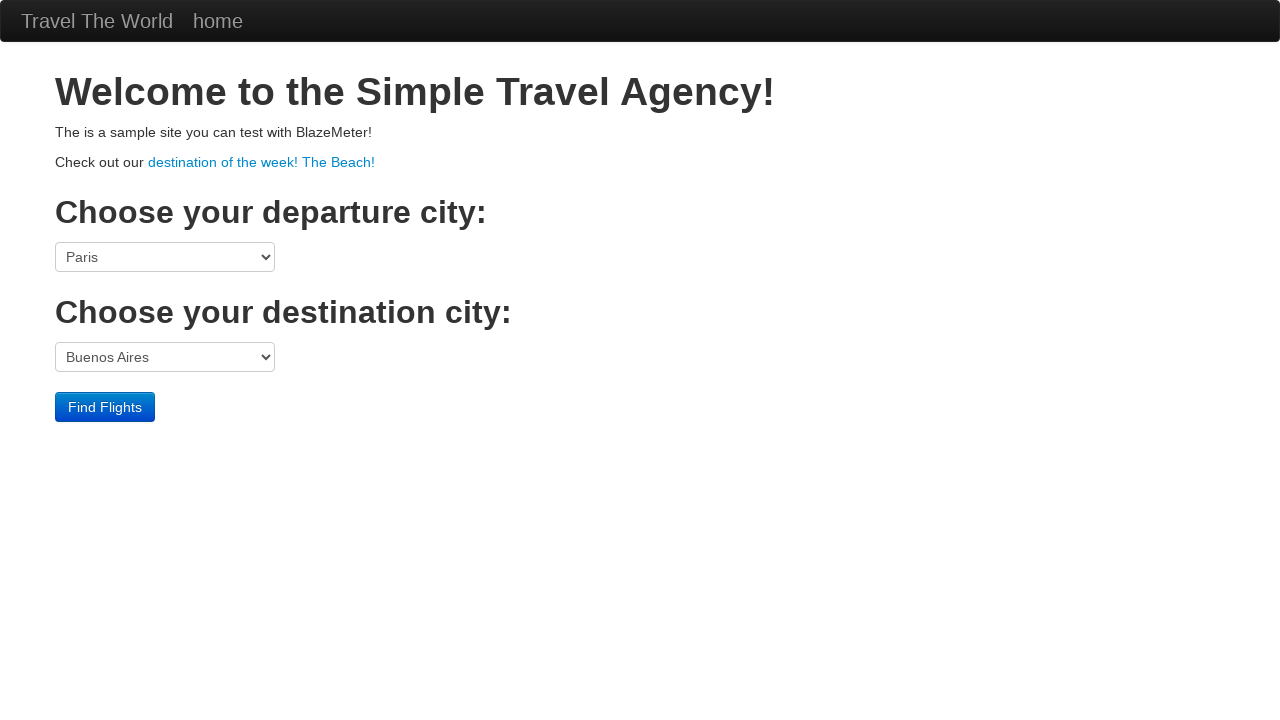

Clicked Find Flights button to search for flights at (105, 407) on input[value='Find Flights']
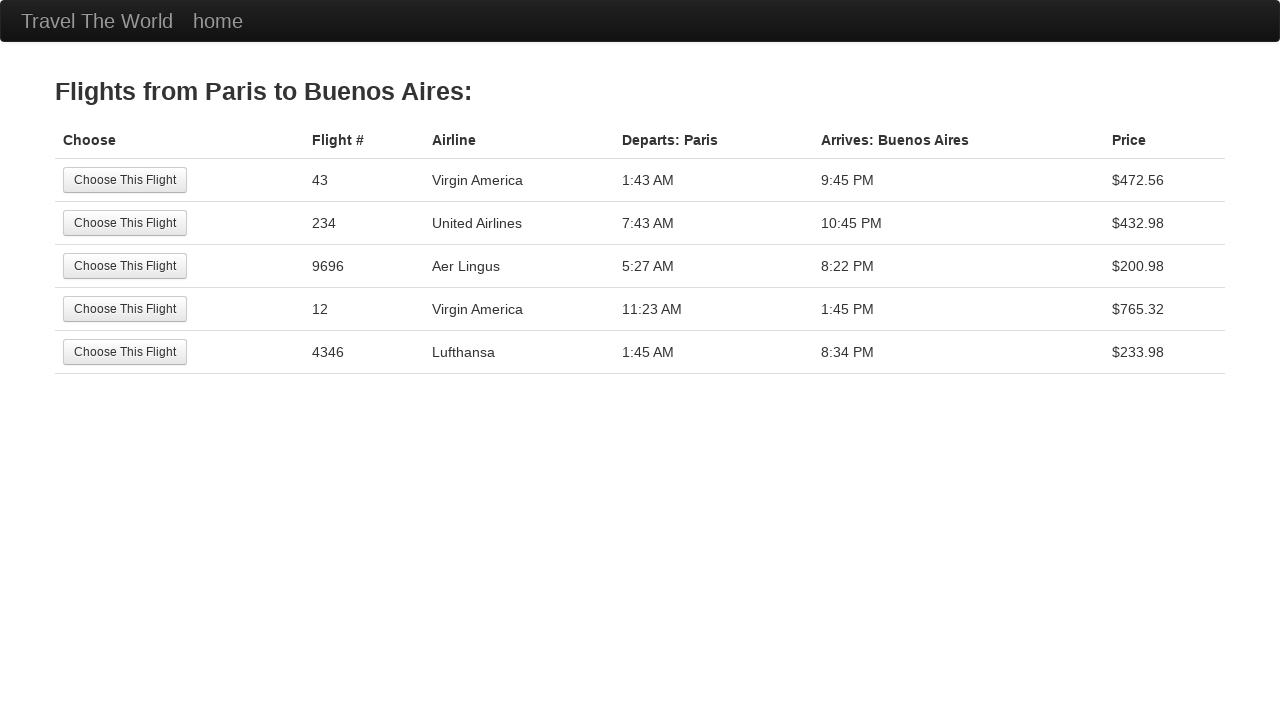

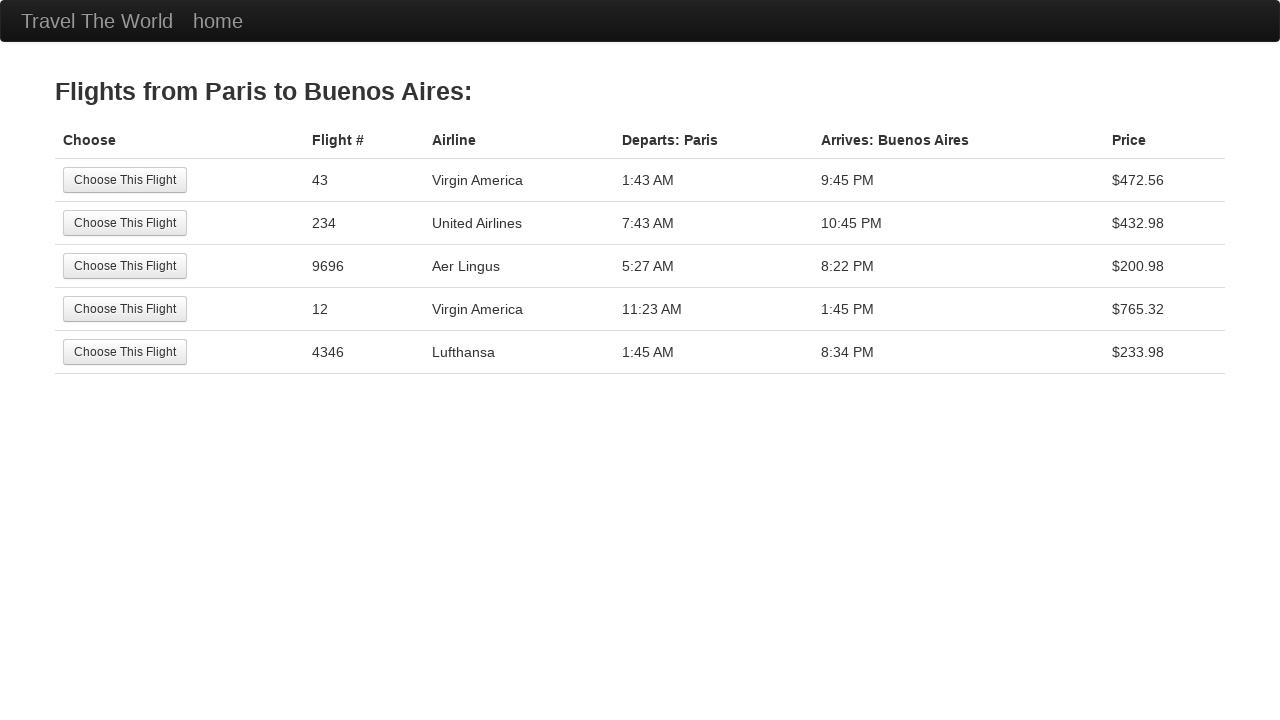